Navigates to Yahoo Japan homepage and clicks on the Finance link to access the finance section

Starting URL: https://www.yahoo.co.jp/

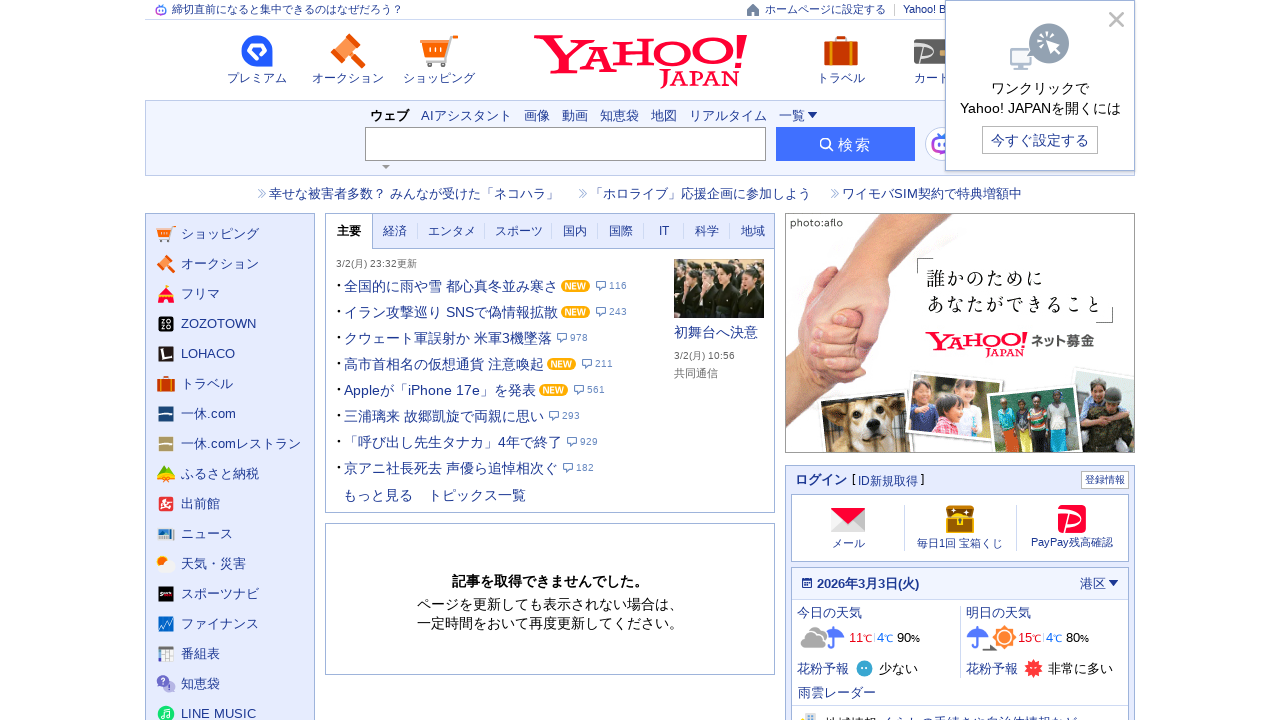

Clicked on the Finance (ファイナンス) link at (220, 624) on text=ファイナンス
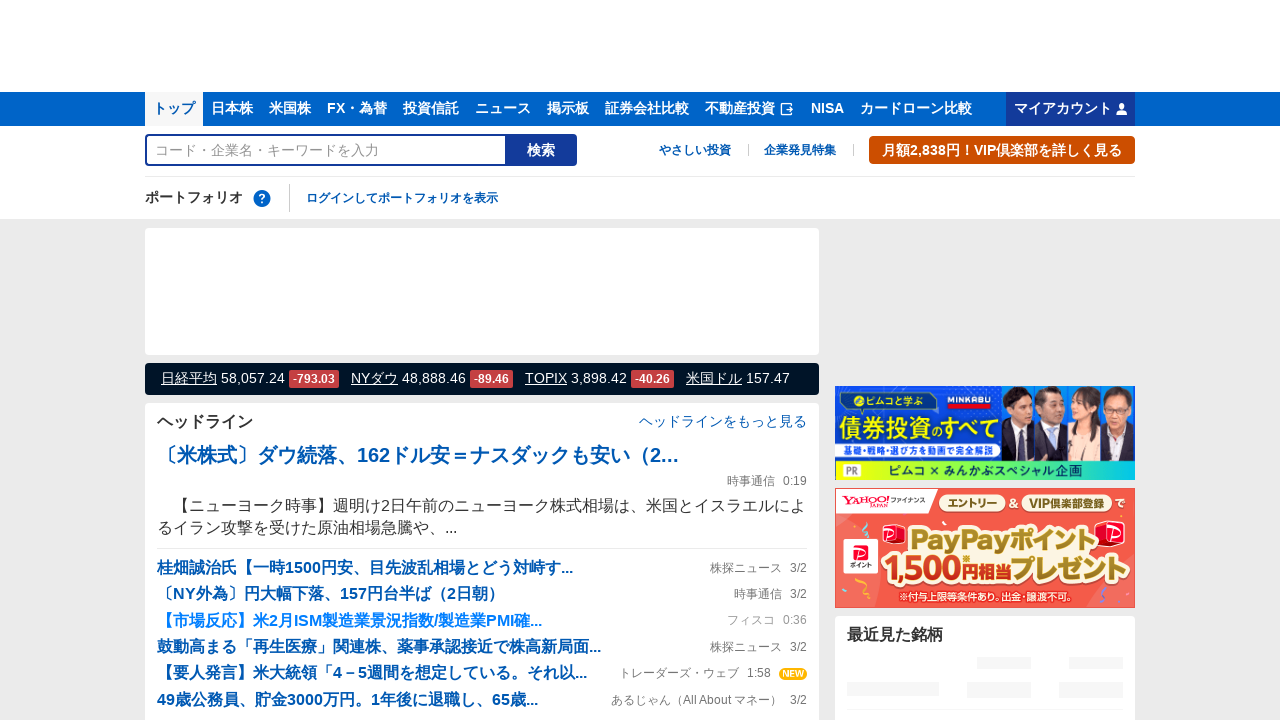

Finance page loaded and network idle
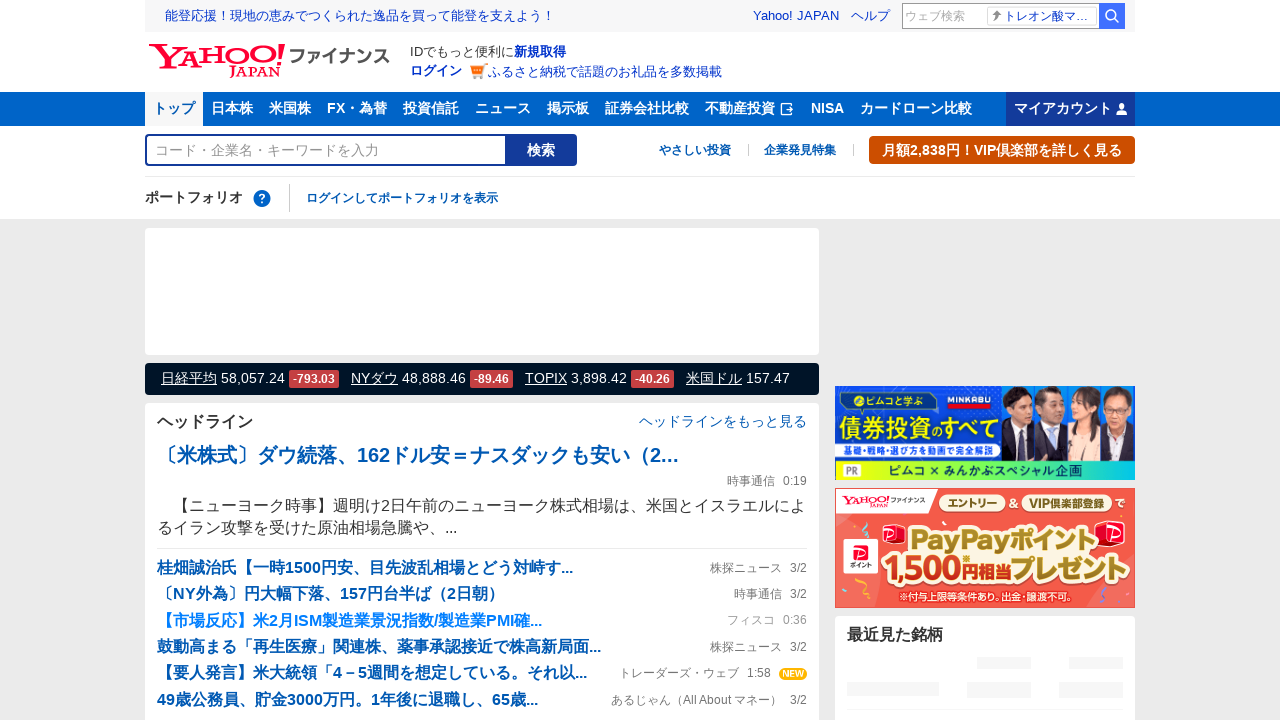

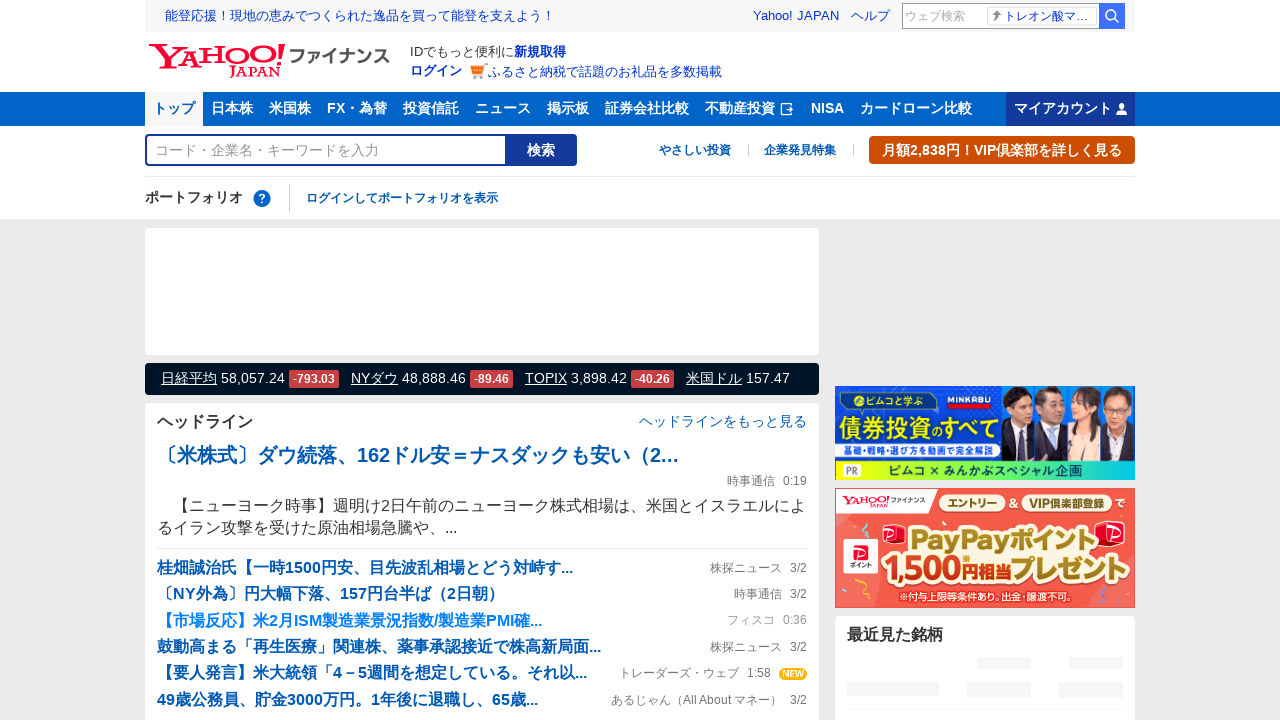